Tests accepting a simple JavaScript alert and verifies the result message

Starting URL: https://the-internet.herokuapp.com/javascript_alerts

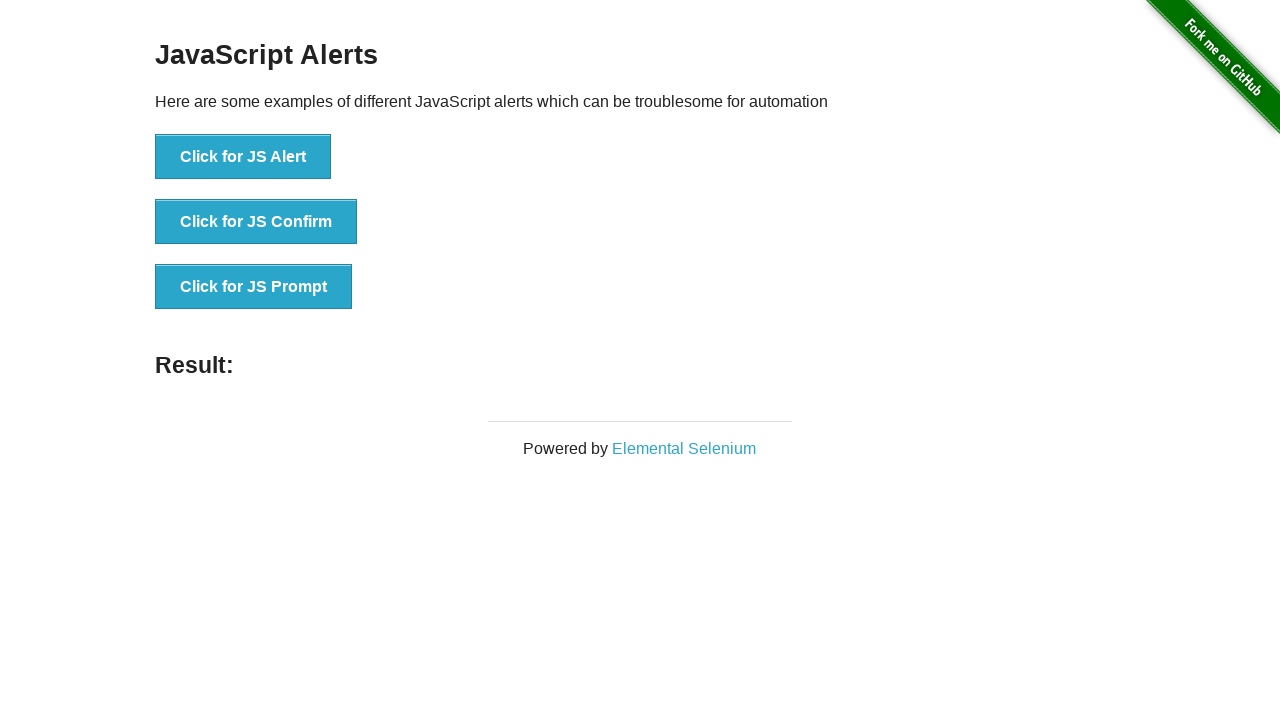

Clicked button to trigger simple JavaScript alert at (243, 157) on button[onclick*='Alert']
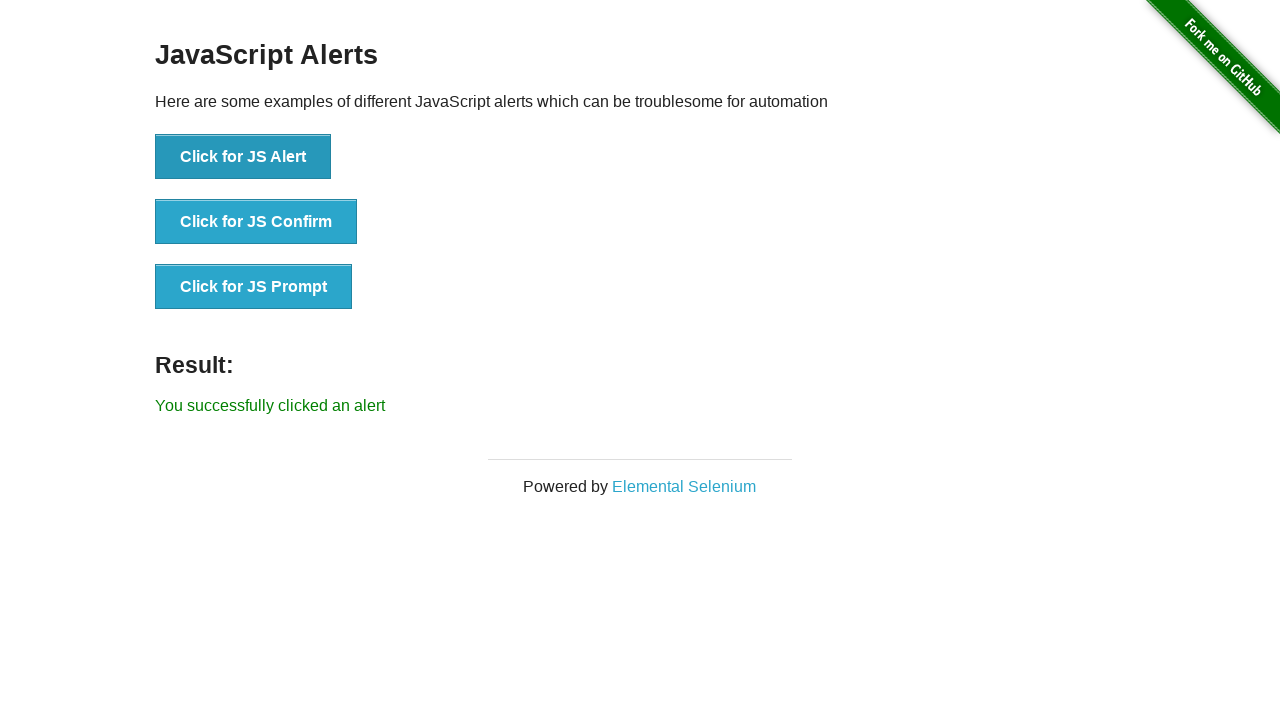

Set up dialog handler to accept alert
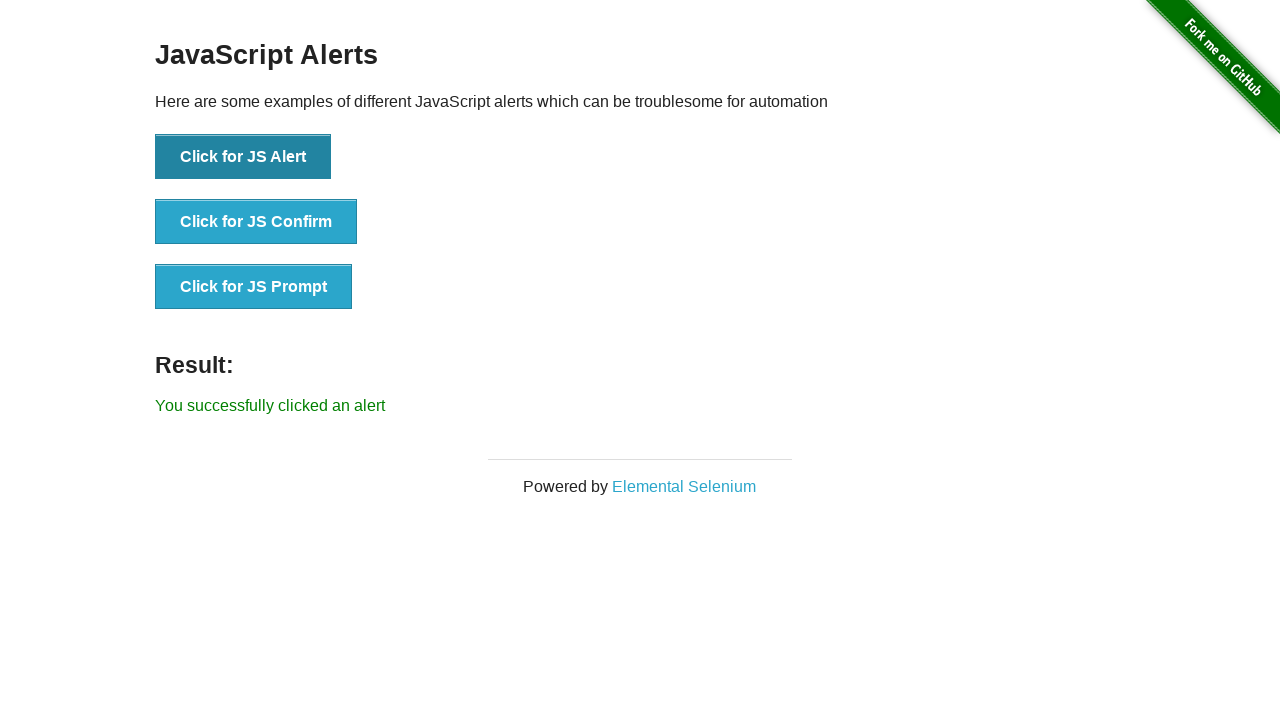

Verified alert was successfully accepted and result message appeared
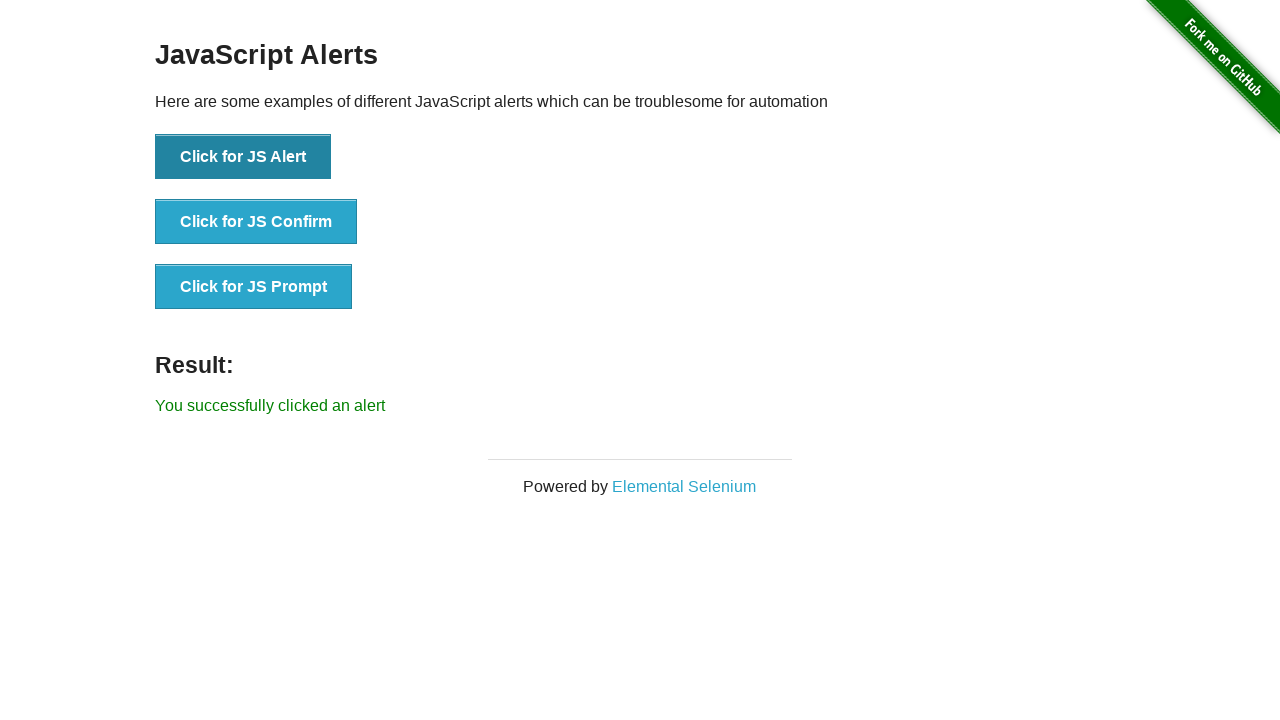

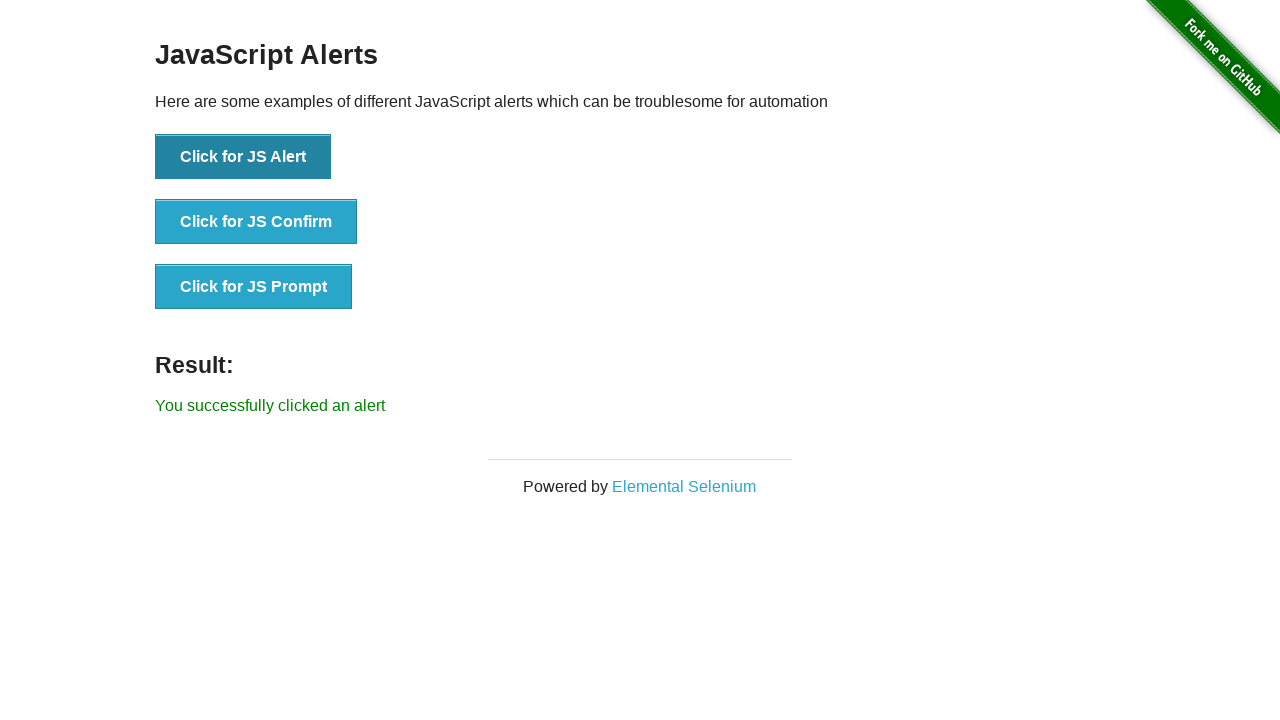